Fills out a form by entering text into name, email, and phone number fields on a tutorial page

Starting URL: https://qxf2.com/selenium-tutorial-main

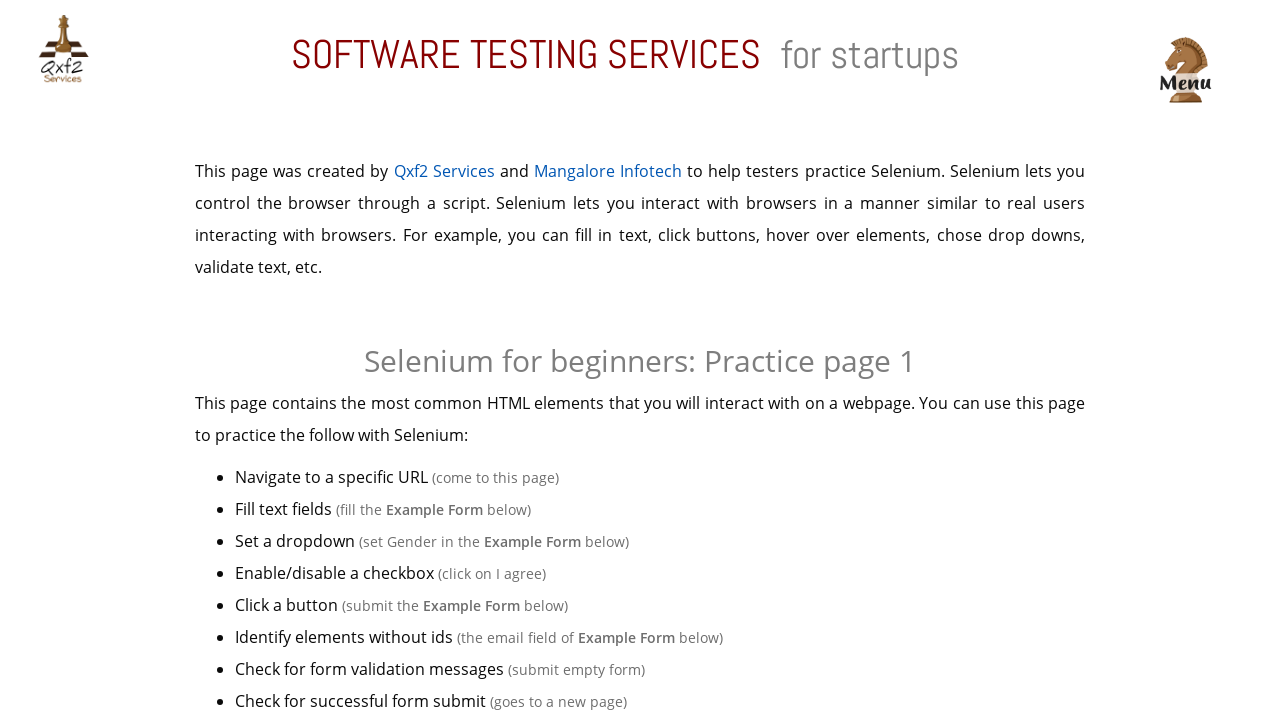

Filled name field with 'John Smith' on input#name
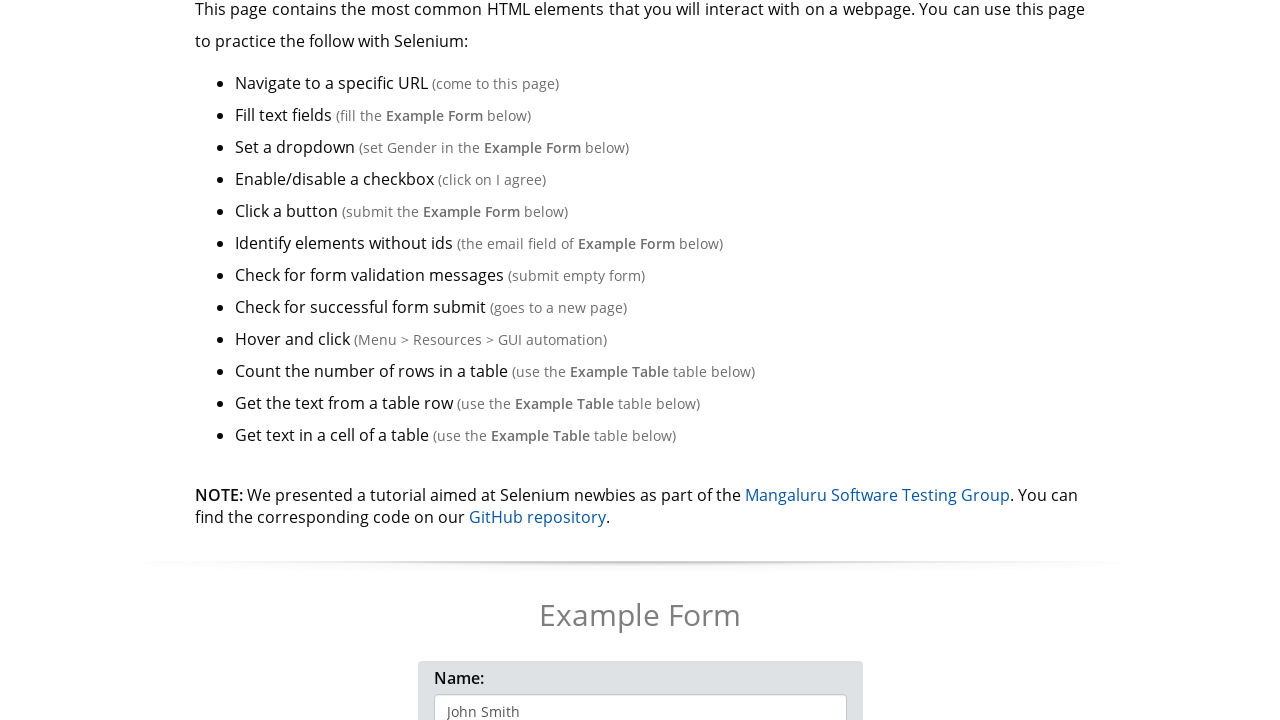

Filled email field with 'johnsmith@example.com' on input[name='email']
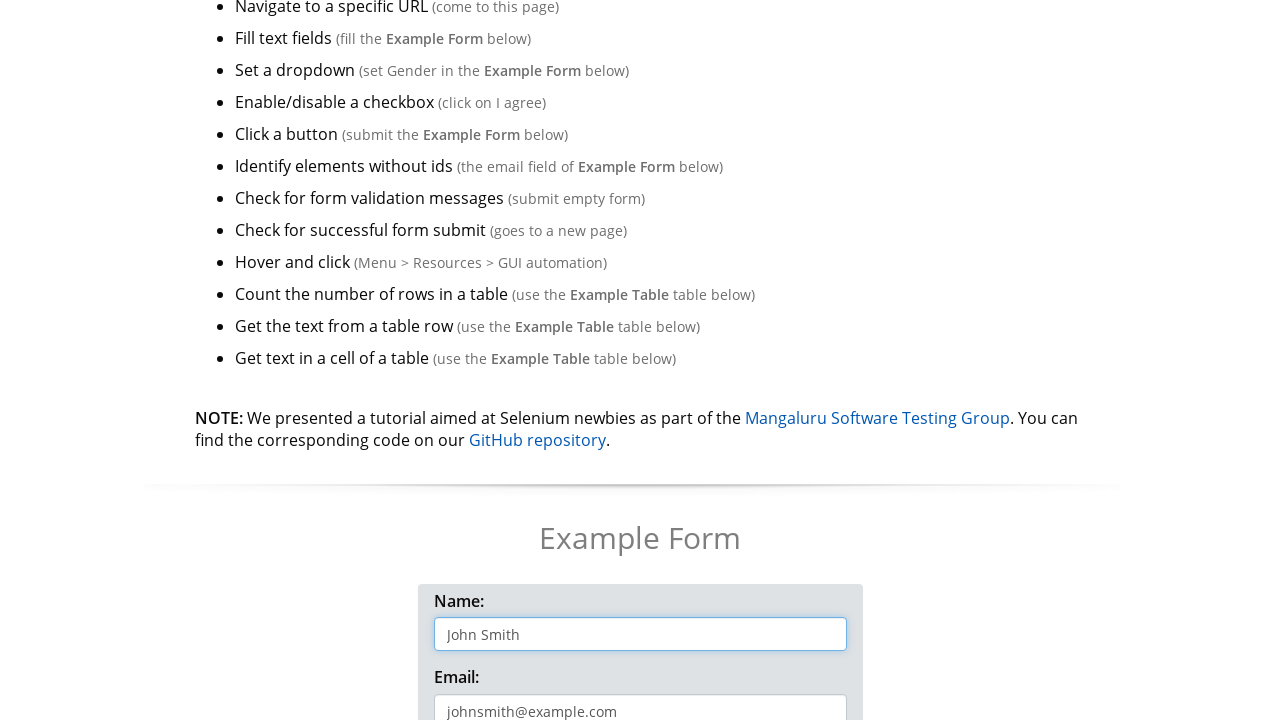

Filled phone field with '5551234567' on input#phone
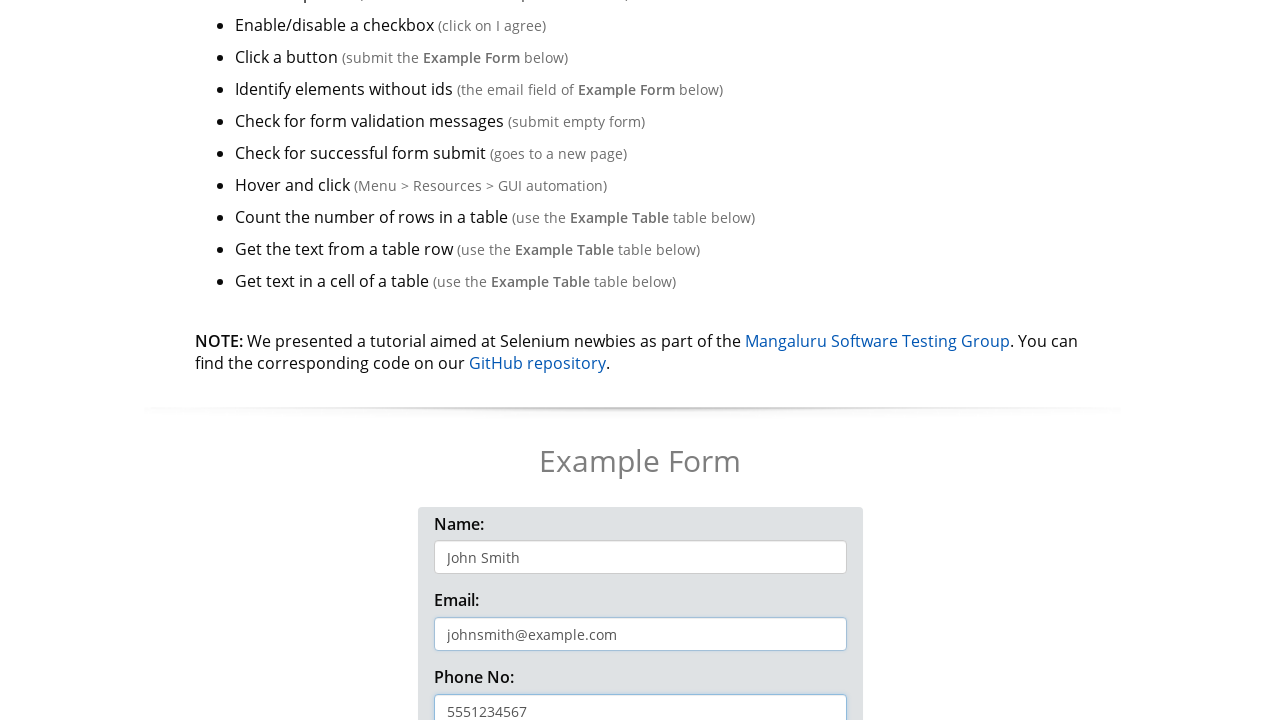

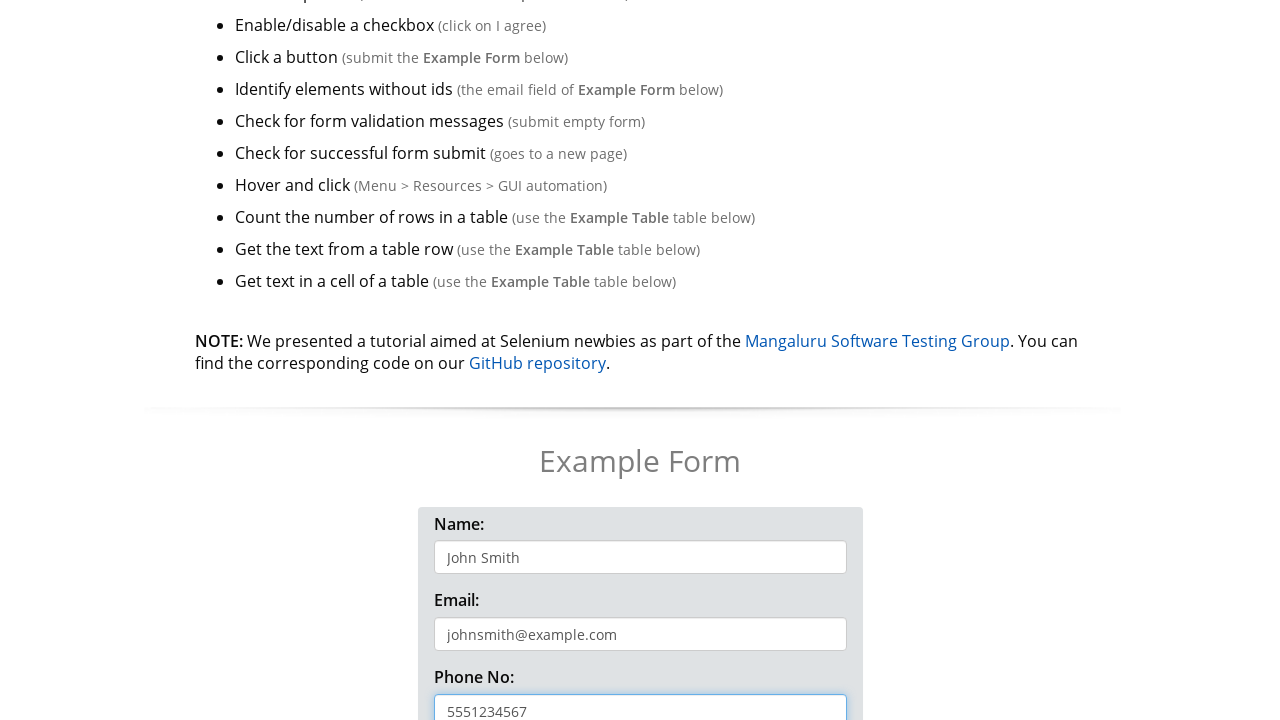